Tests flight booking workflow on BlazeDemo by searching for flights, selecting the cheapest option, and completing the purchase form

Starting URL: https://blazedemo.com/

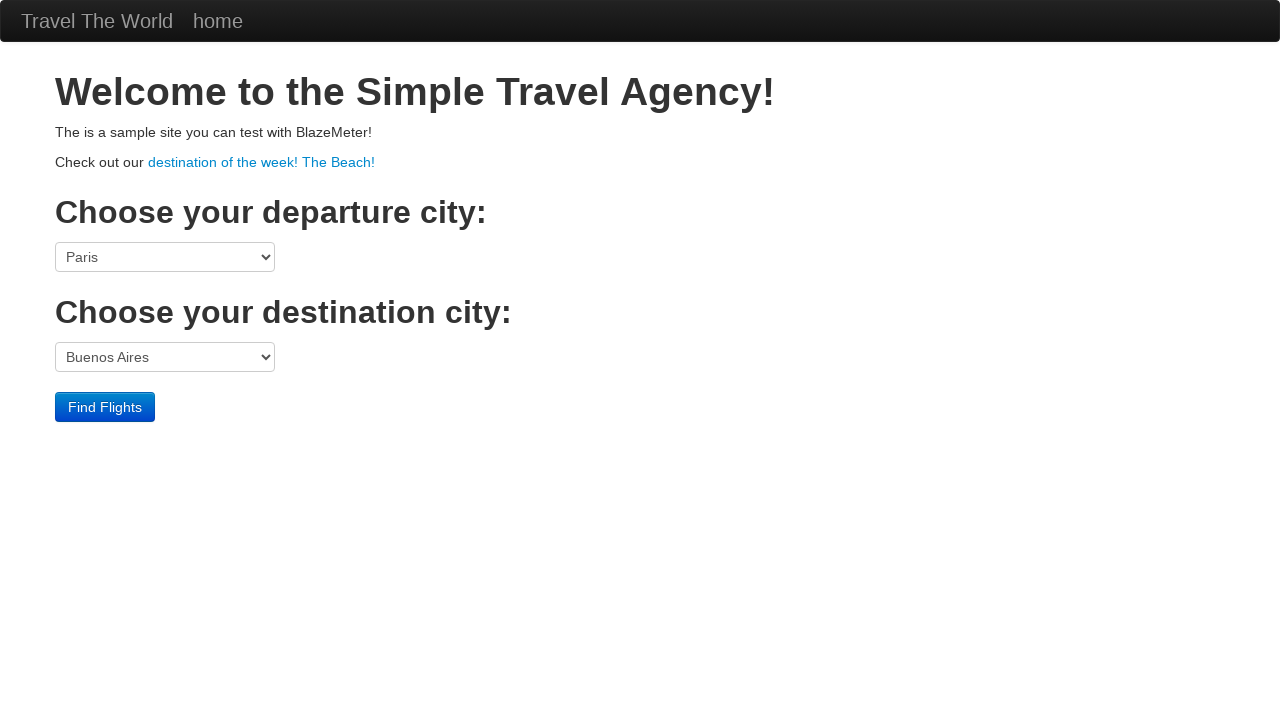

Selected Boston as departure city on select[name='fromPort']
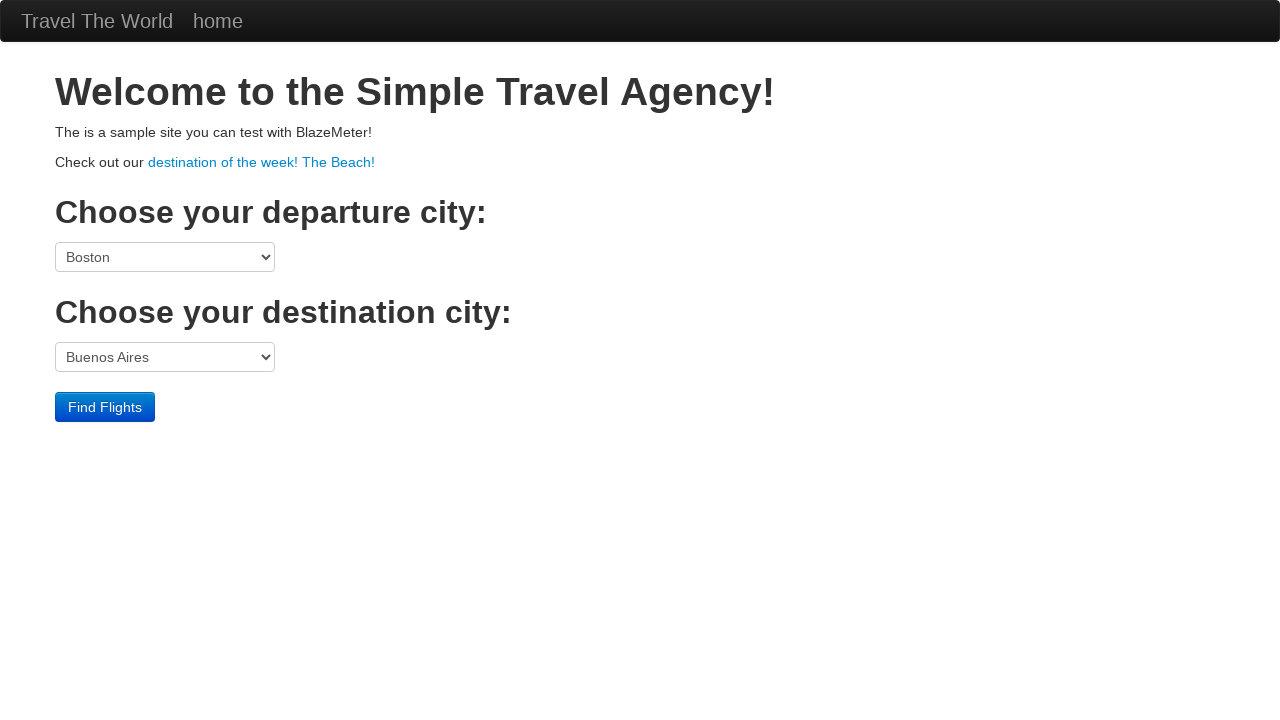

Selected London as destination city on select[name='toPort']
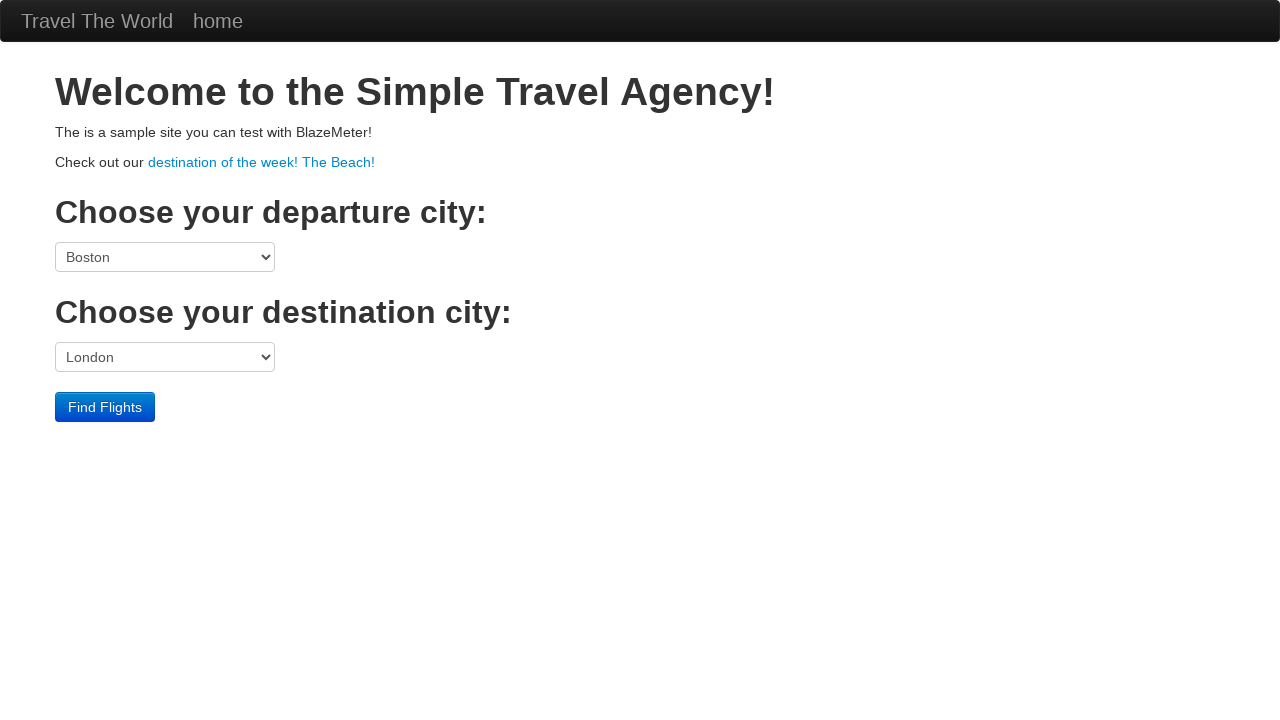

Clicked Find Flights button to search for available flights at (105, 407) on input[value='Find Flights']
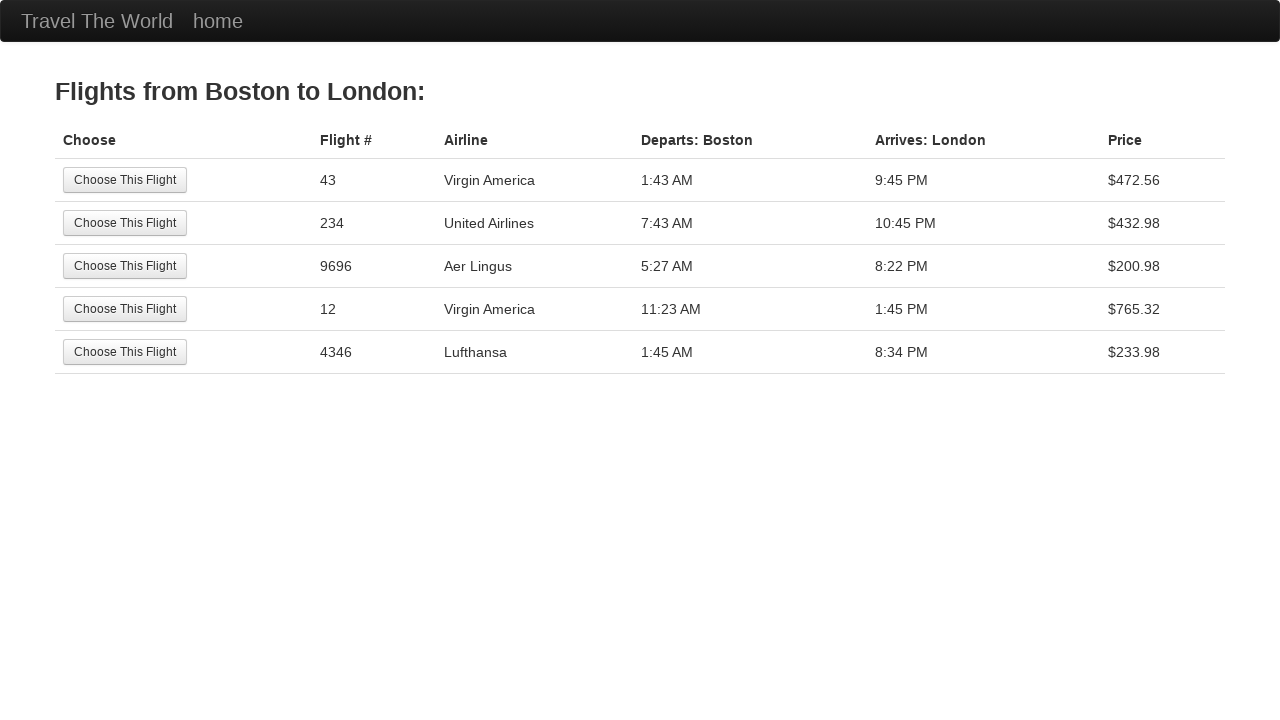

Located all price elements in flight results table
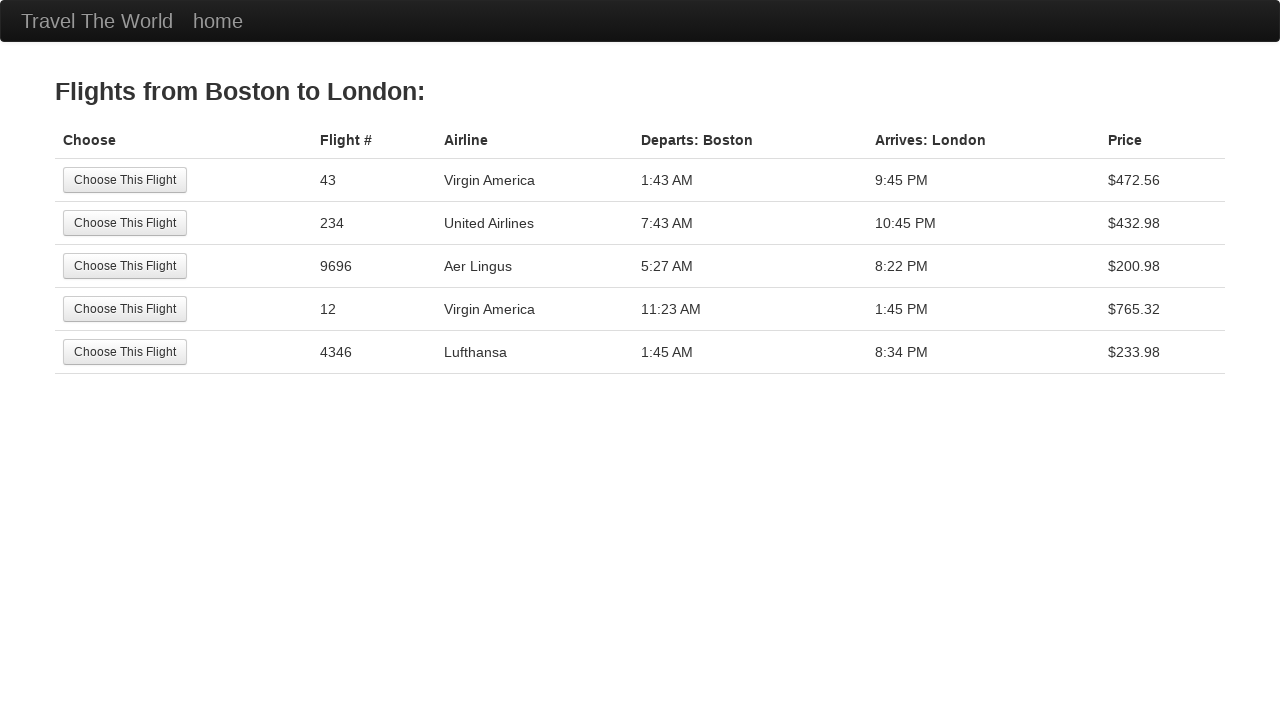

Extracted and sorted all flight prices, minimum price is $200.98
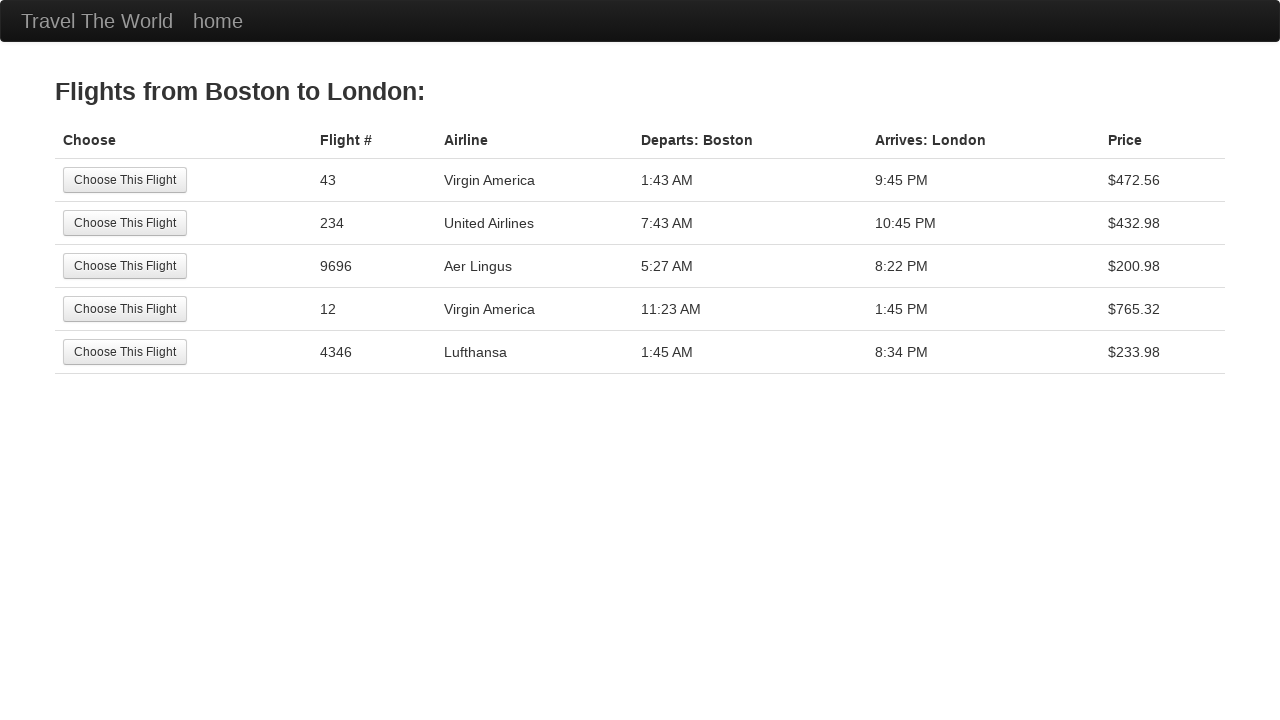

Selected cheapest flight with price $200.98 at (125, 266) on //table[@class='table']//tr[3]//td[1]//input
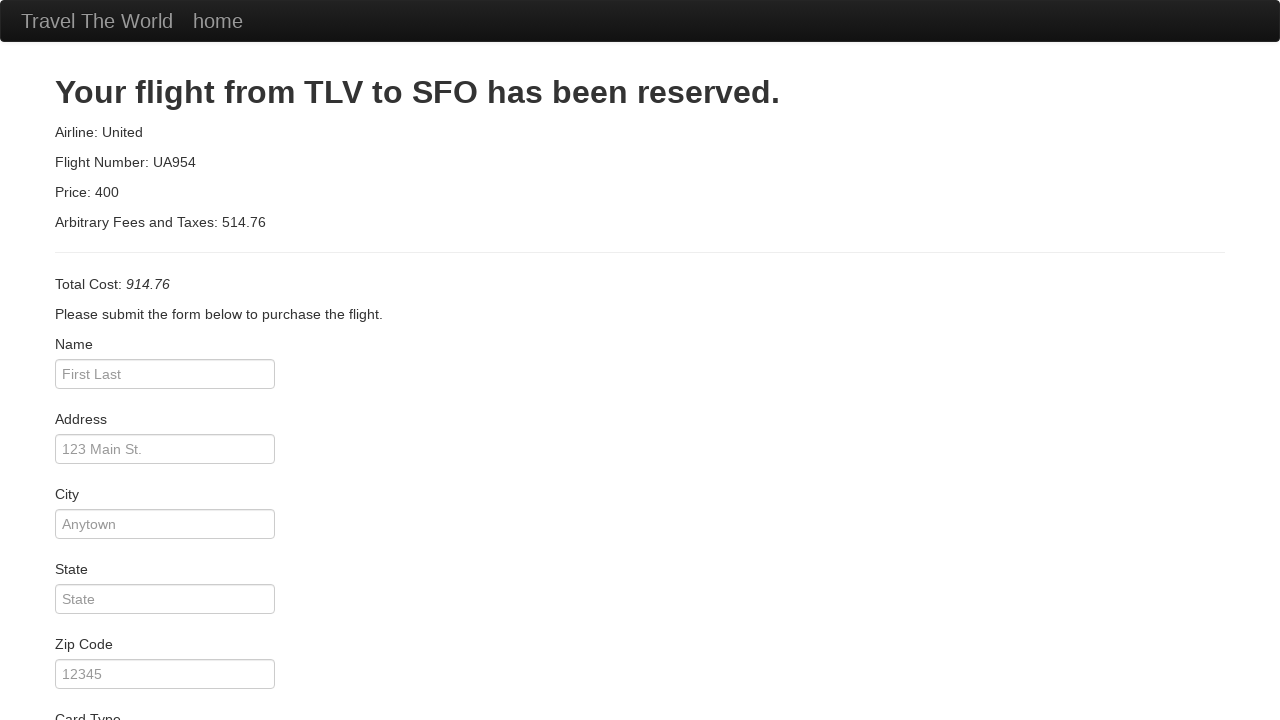

Filled passenger name as John Smith on #inputName
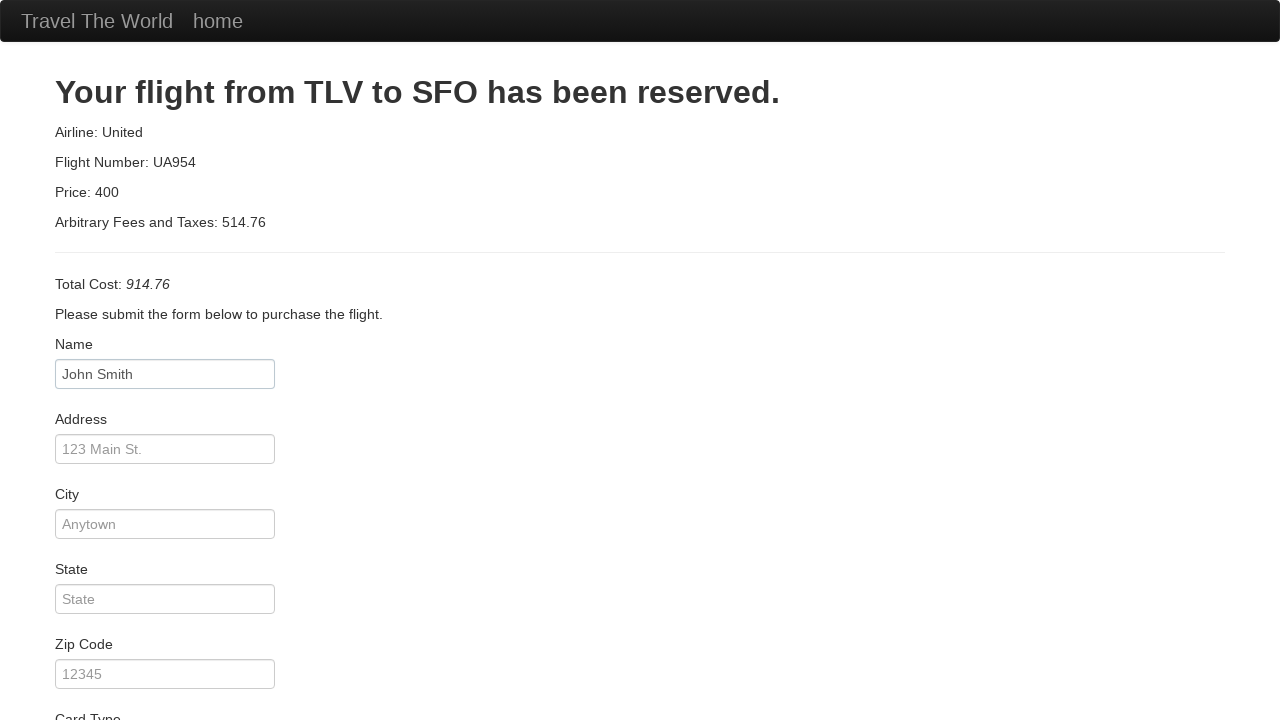

Filled address as 123 Main Street on #address
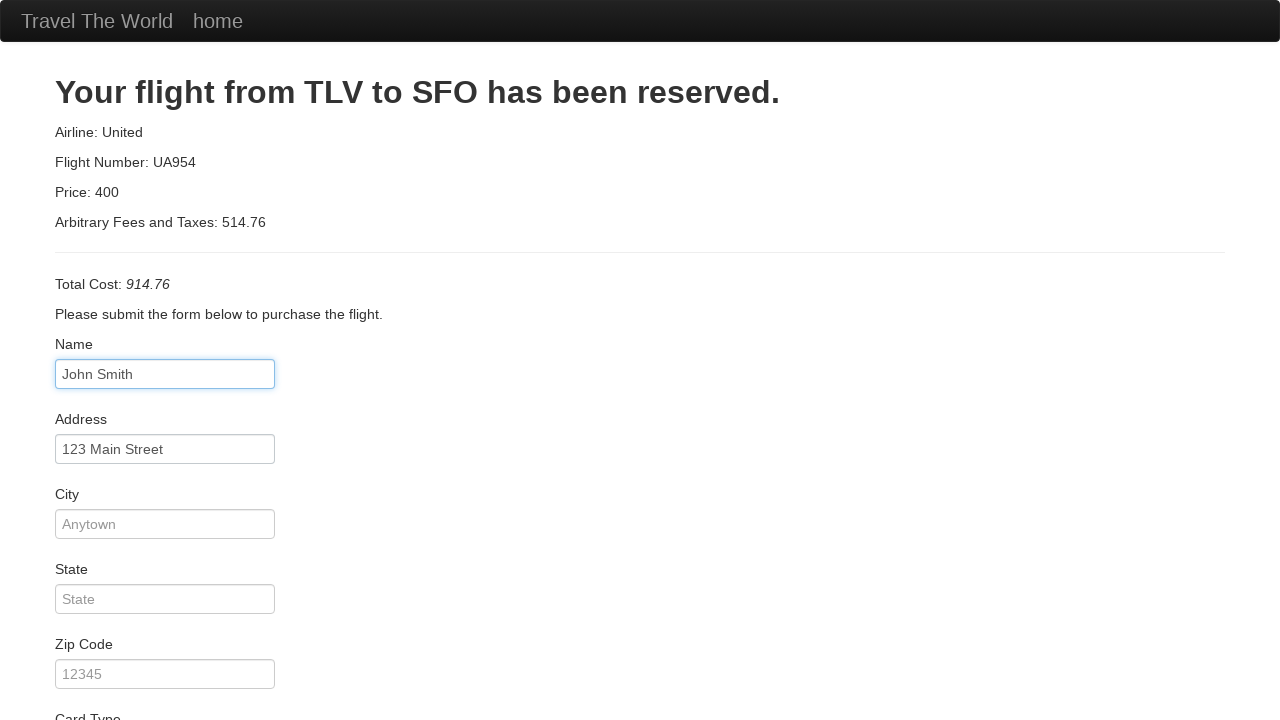

Filled city as Boston on #city
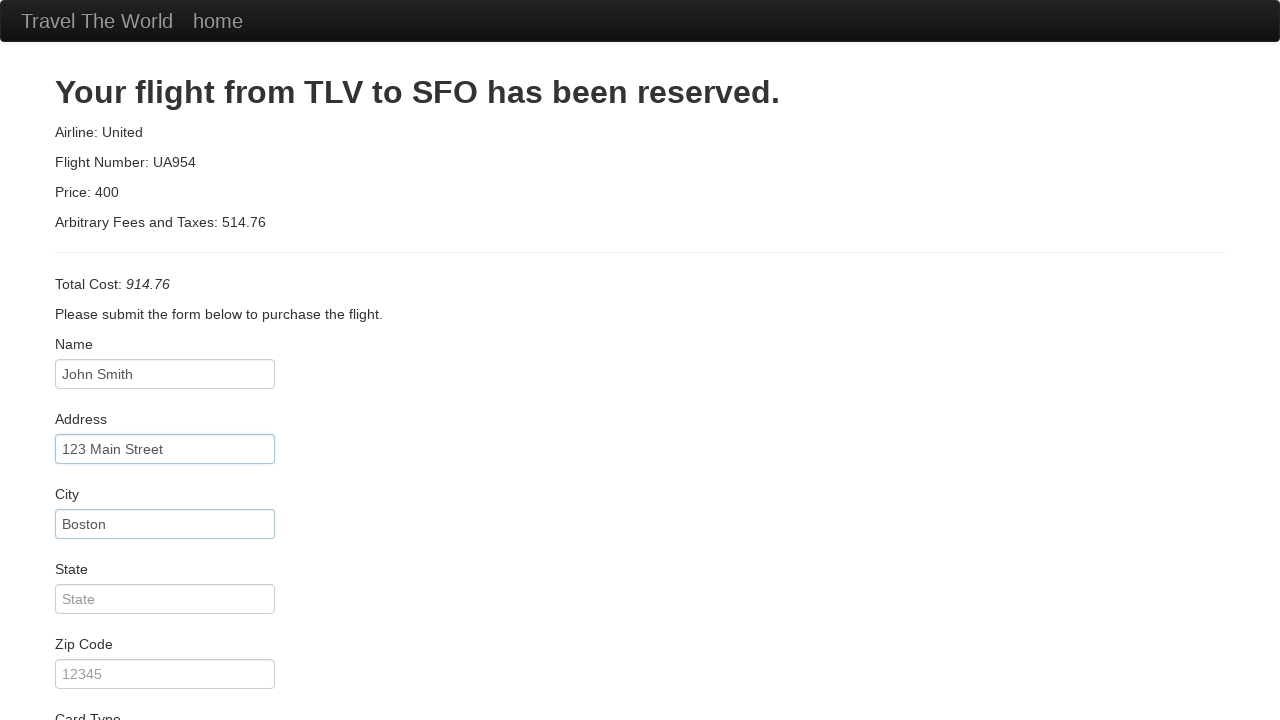

Filled state as Massachusetts on #state
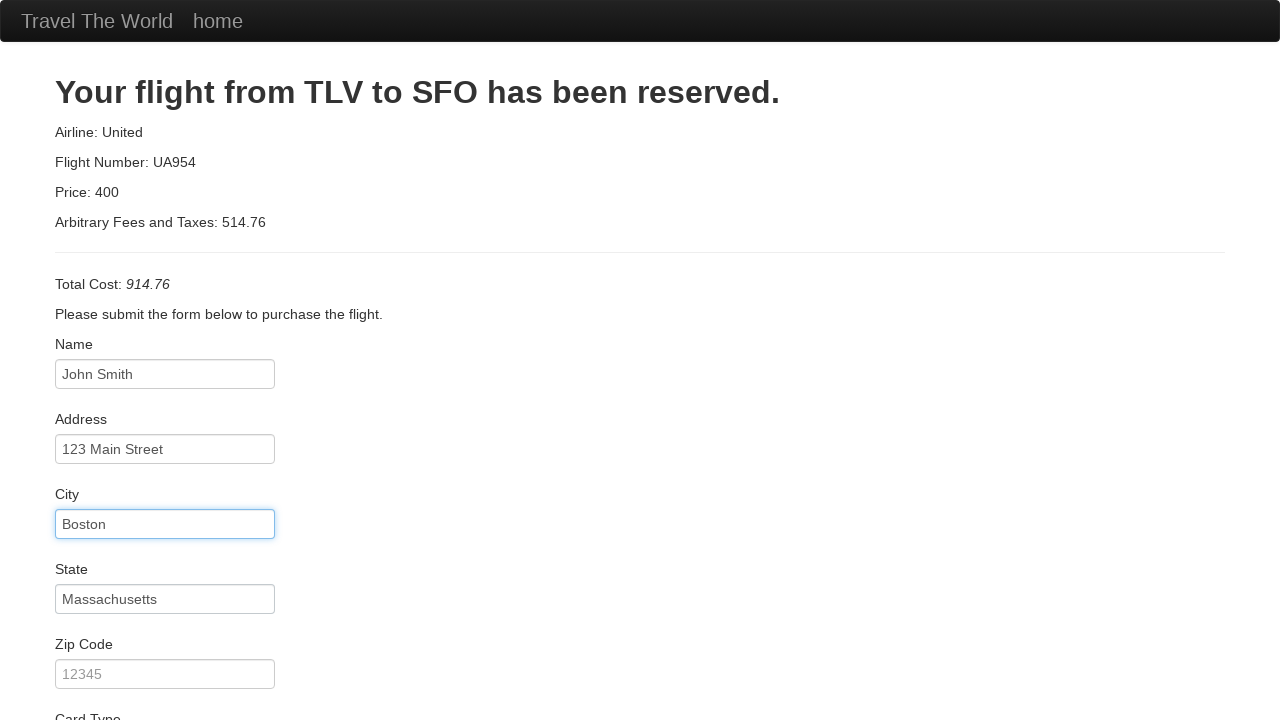

Filled zip code as 02134 on #zipCode
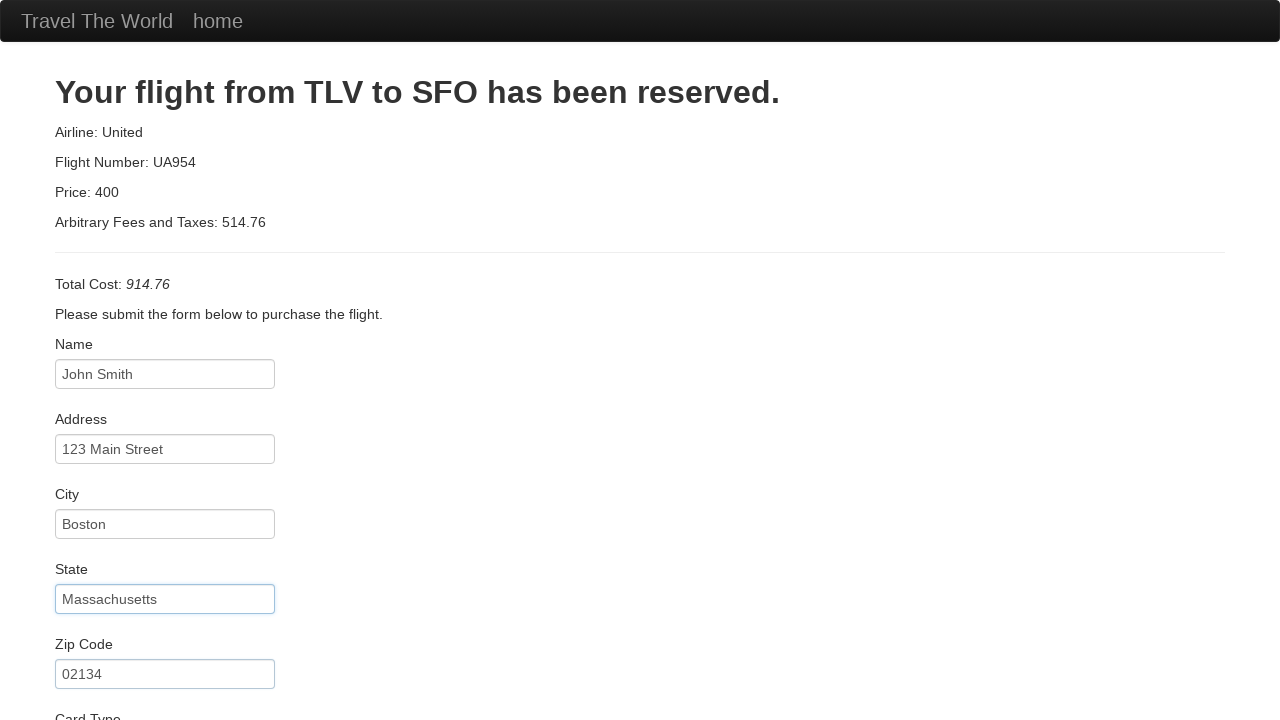

Selected card type from dropdown on #cardType
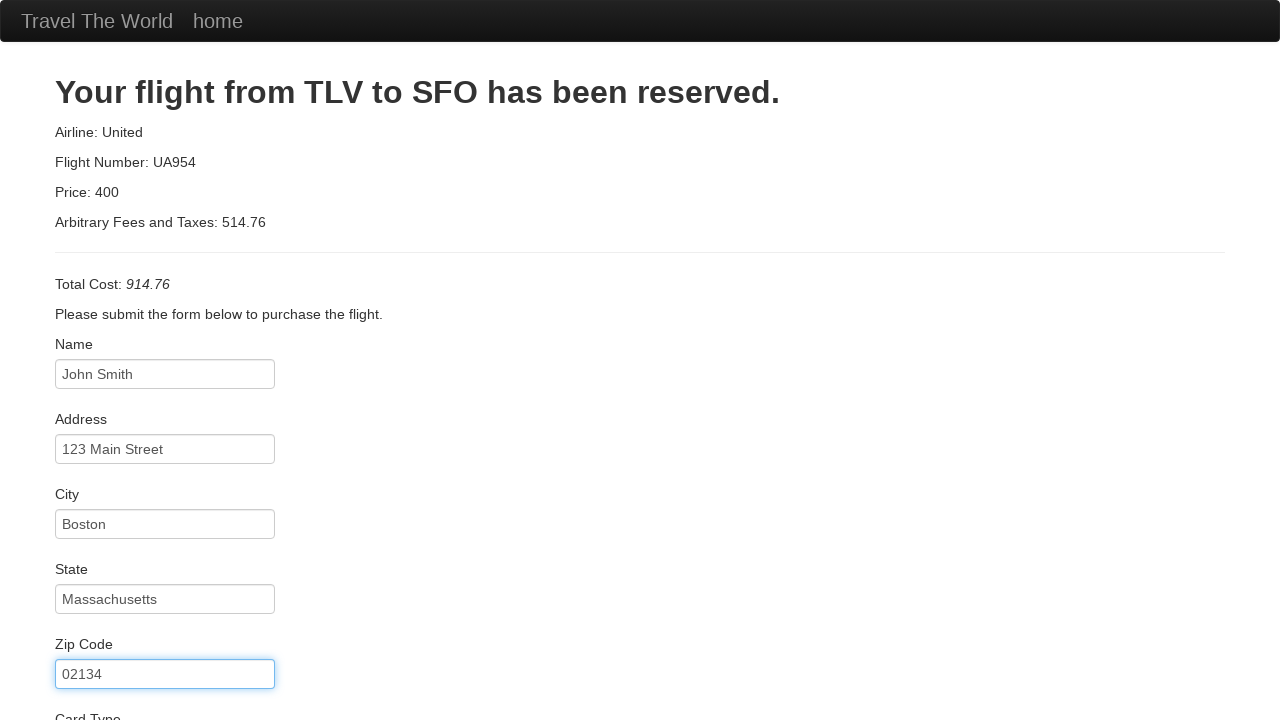

Filled credit card number on #creditCardNumber
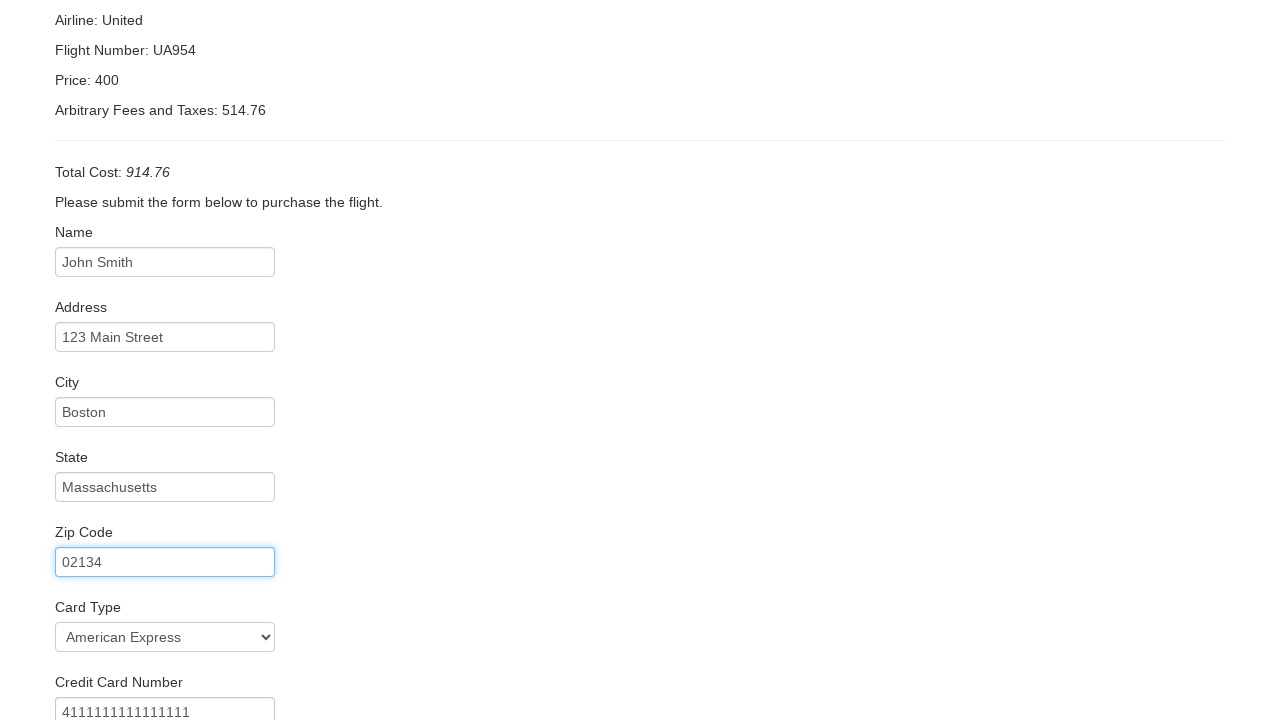

Filled credit card expiration month as 8 on #creditCardMonth
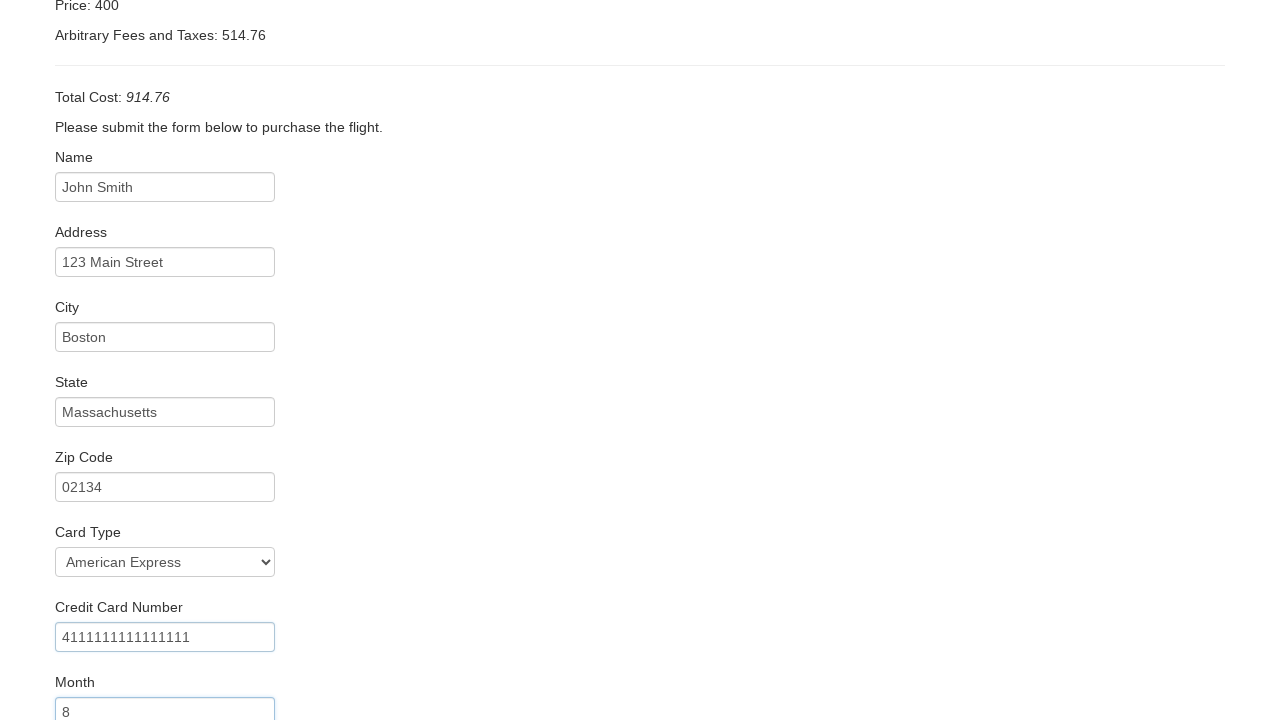

Filled credit card expiration year as 2025 on #creditCardYear
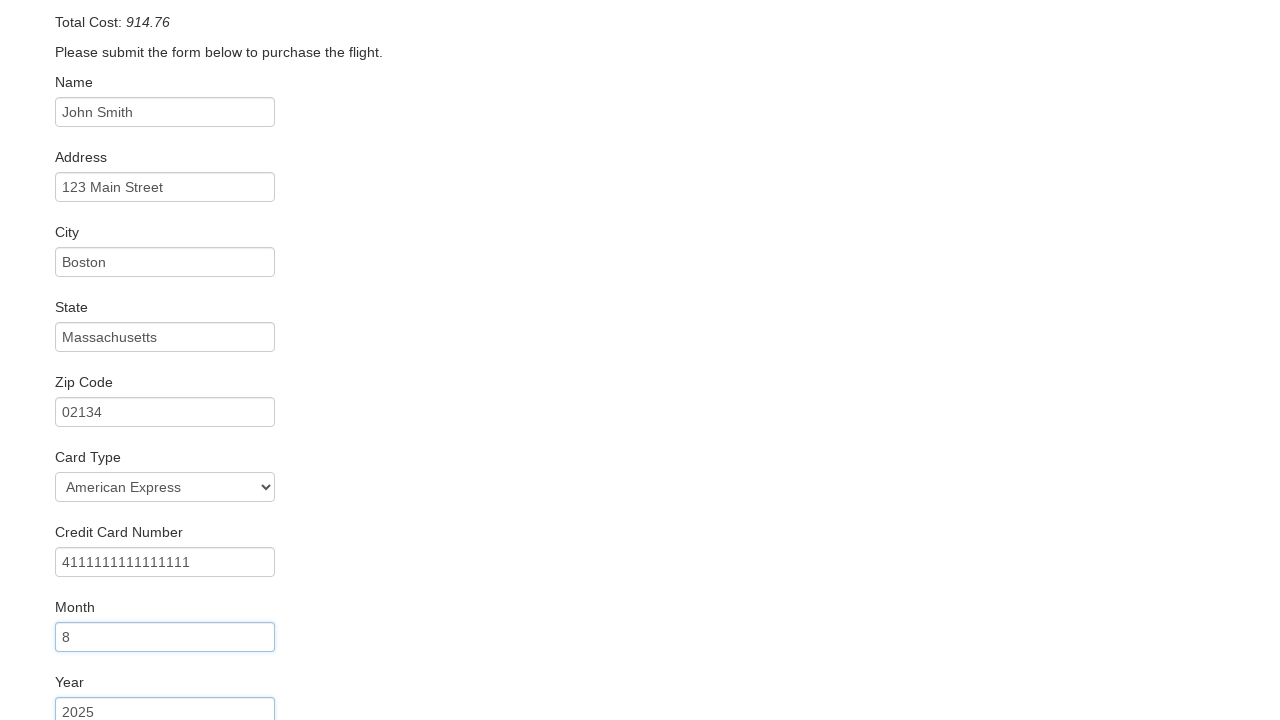

Filled name on card as John Smith on #nameOnCard
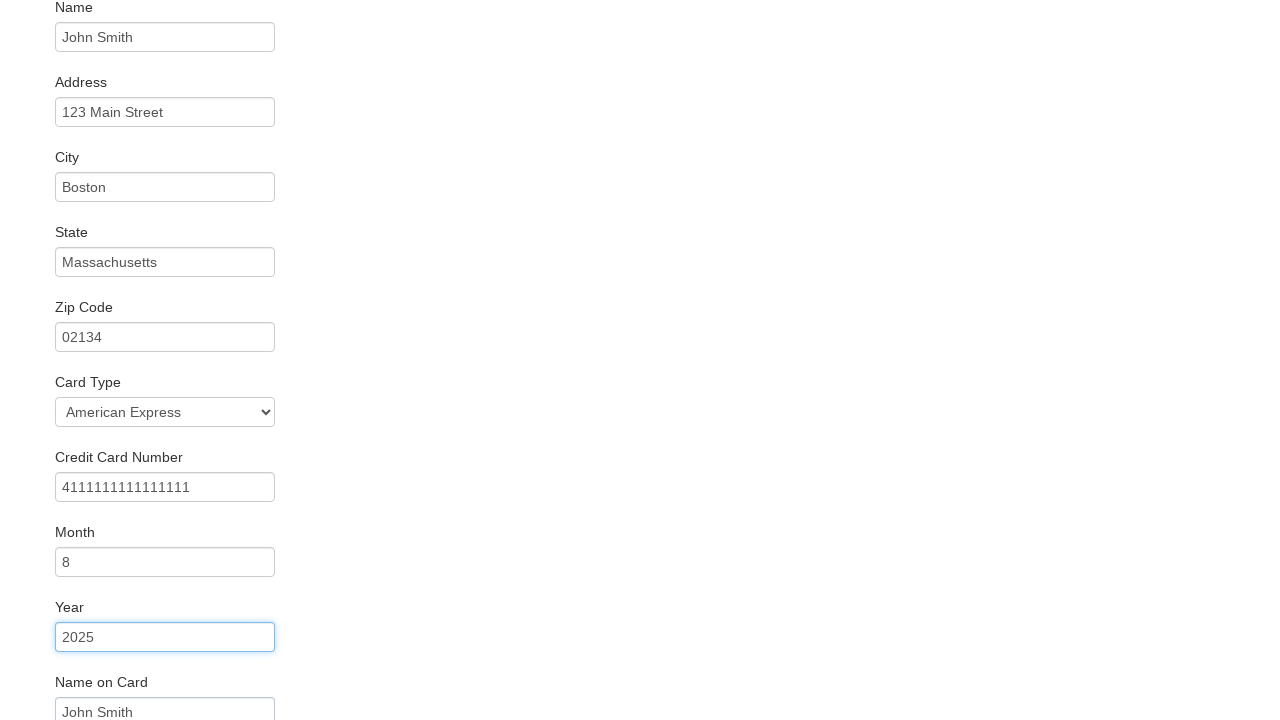

Checked Remember Me checkbox at (62, 656) on #rememberMe
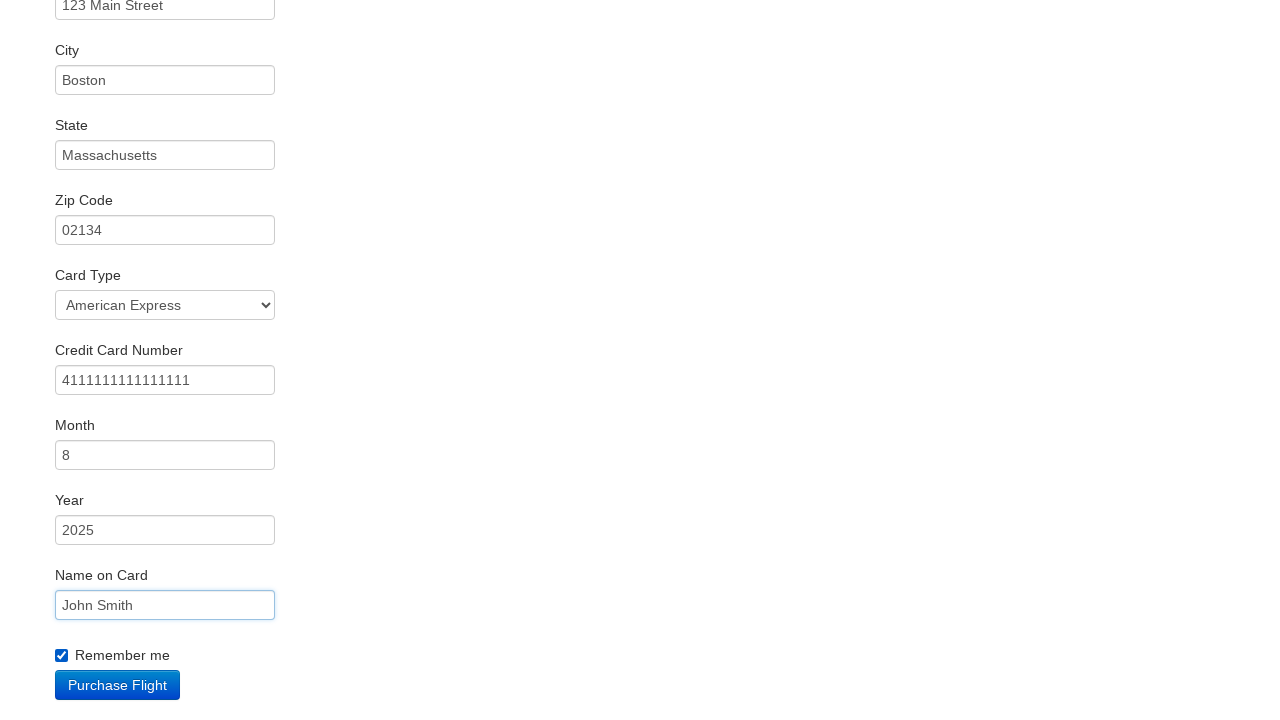

Clicked Purchase Flight button to complete booking at (118, 685) on input[value='Purchase Flight']
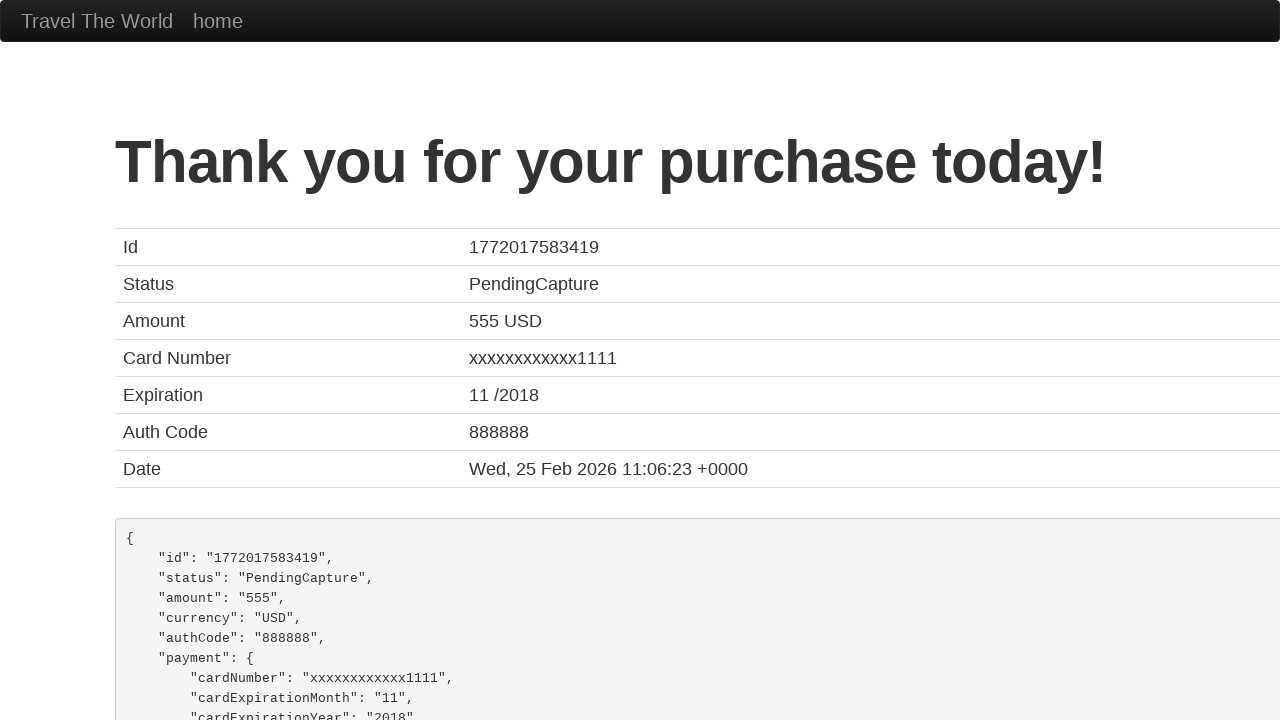

Flight purchase confirmation page loaded
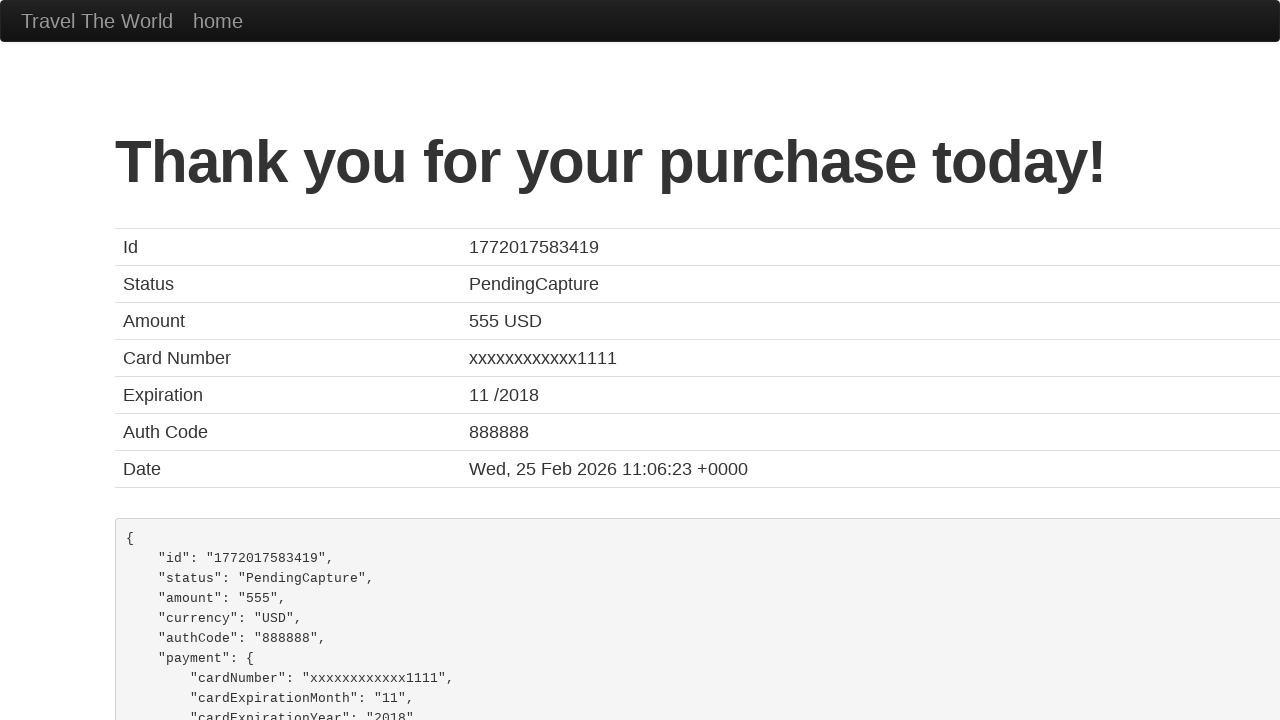

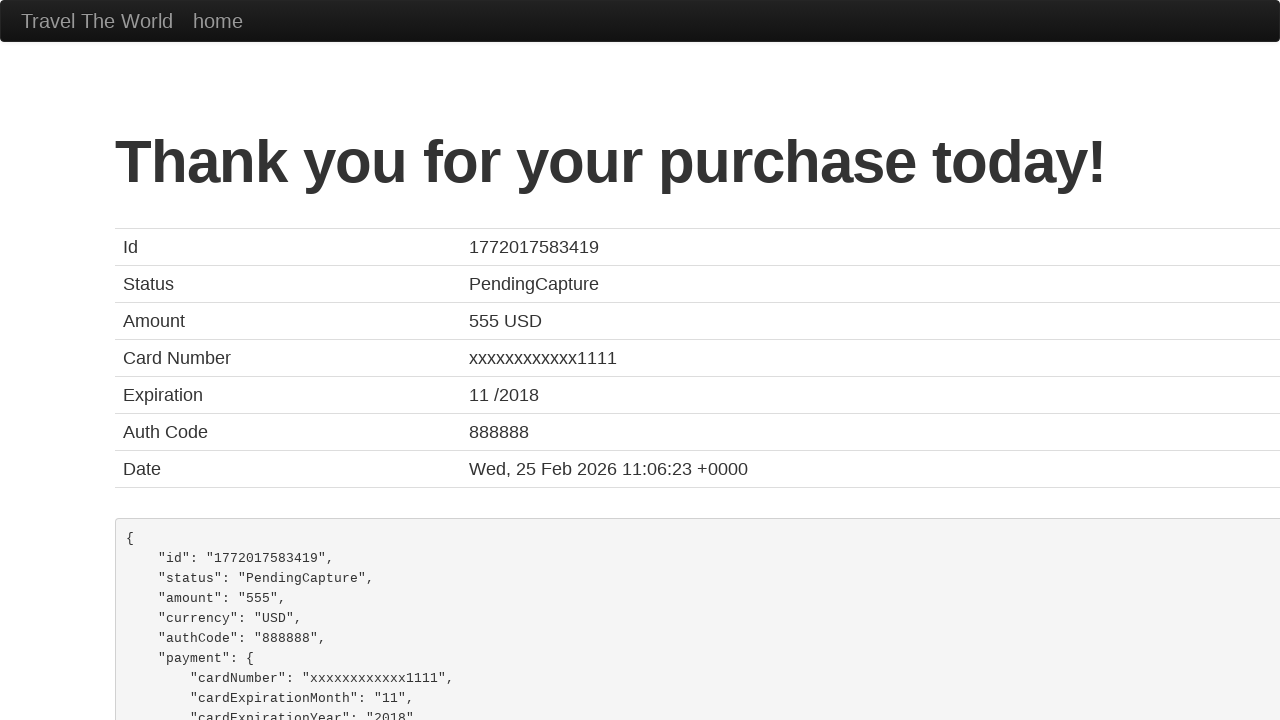